Tests checkbox selection and deselection functionality

Starting URL: https://the-internet.herokuapp.com/checkboxes

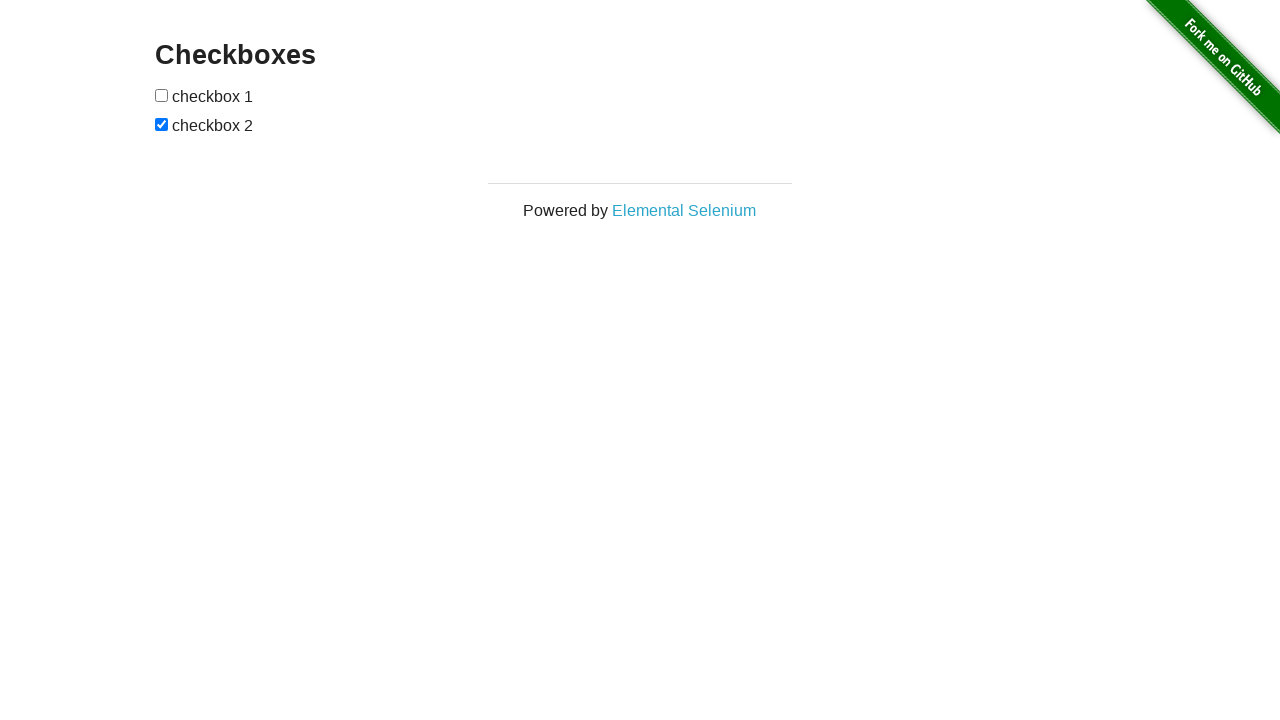

Located first checkbox element
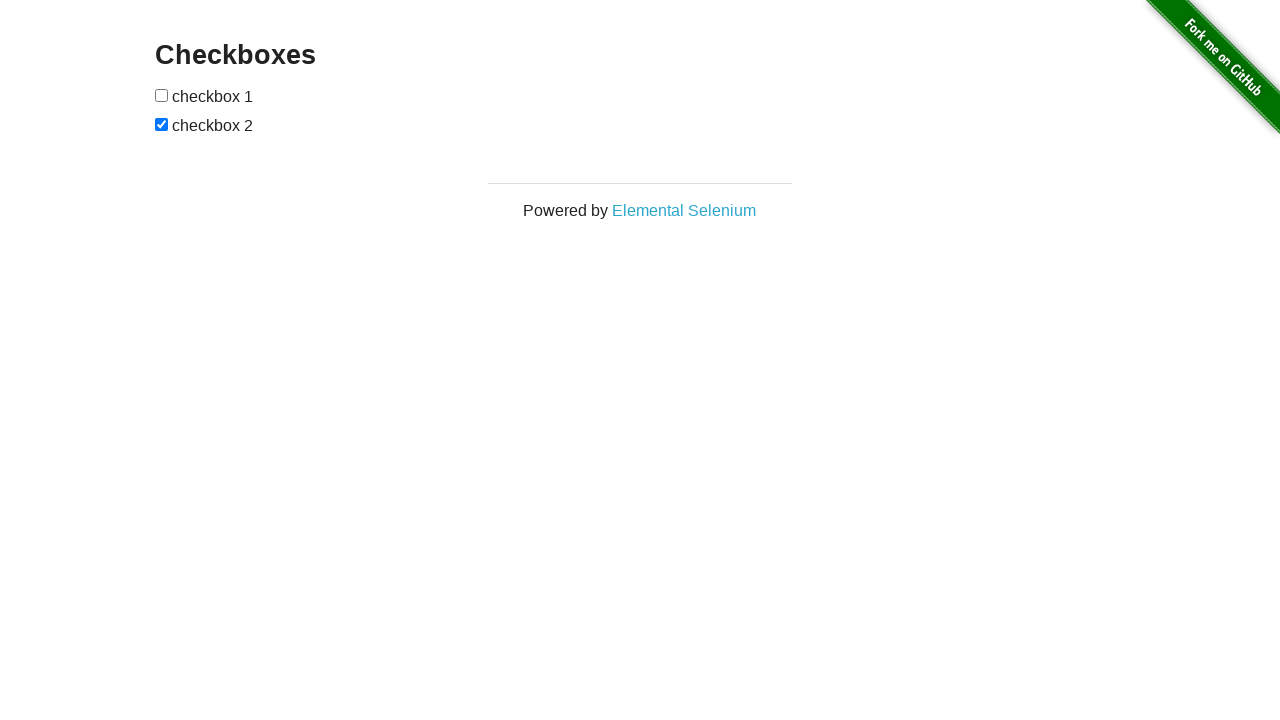

Clicked first checkbox to select it at (162, 95) on (//input[@type='checkbox'])[1]
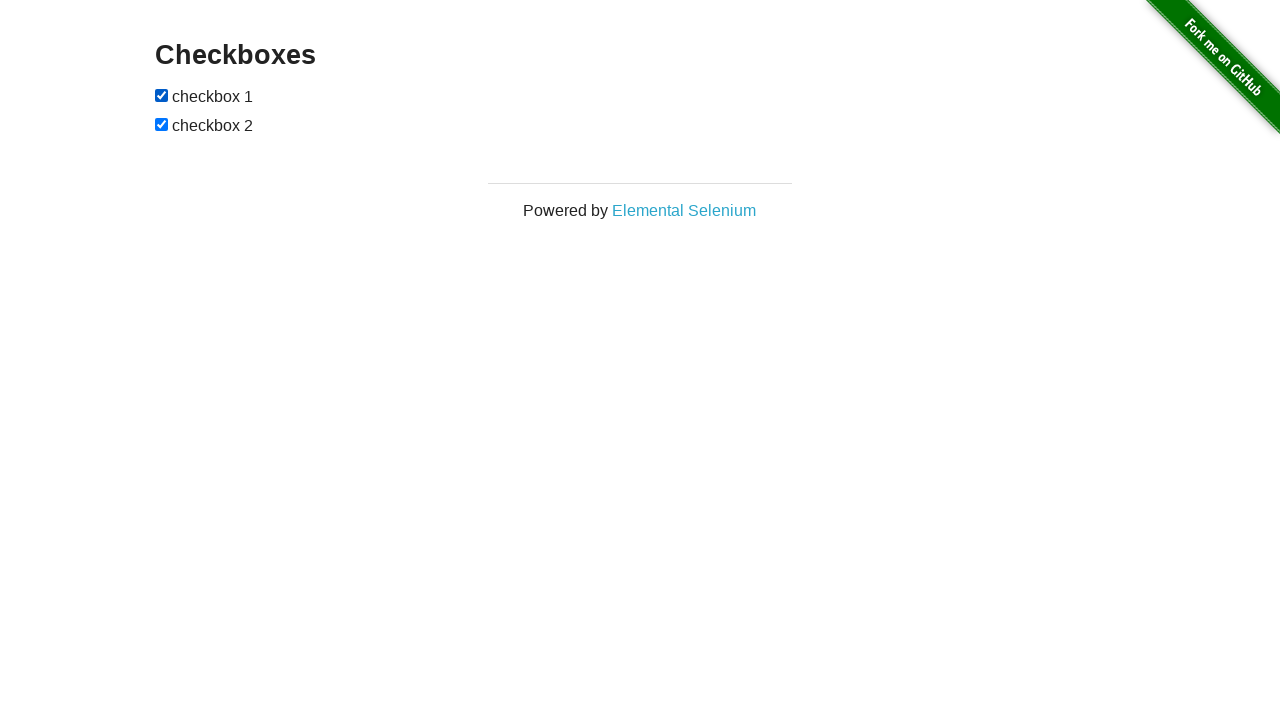

Clicked first checkbox again to deselect it at (162, 95) on (//input[@type='checkbox'])[1]
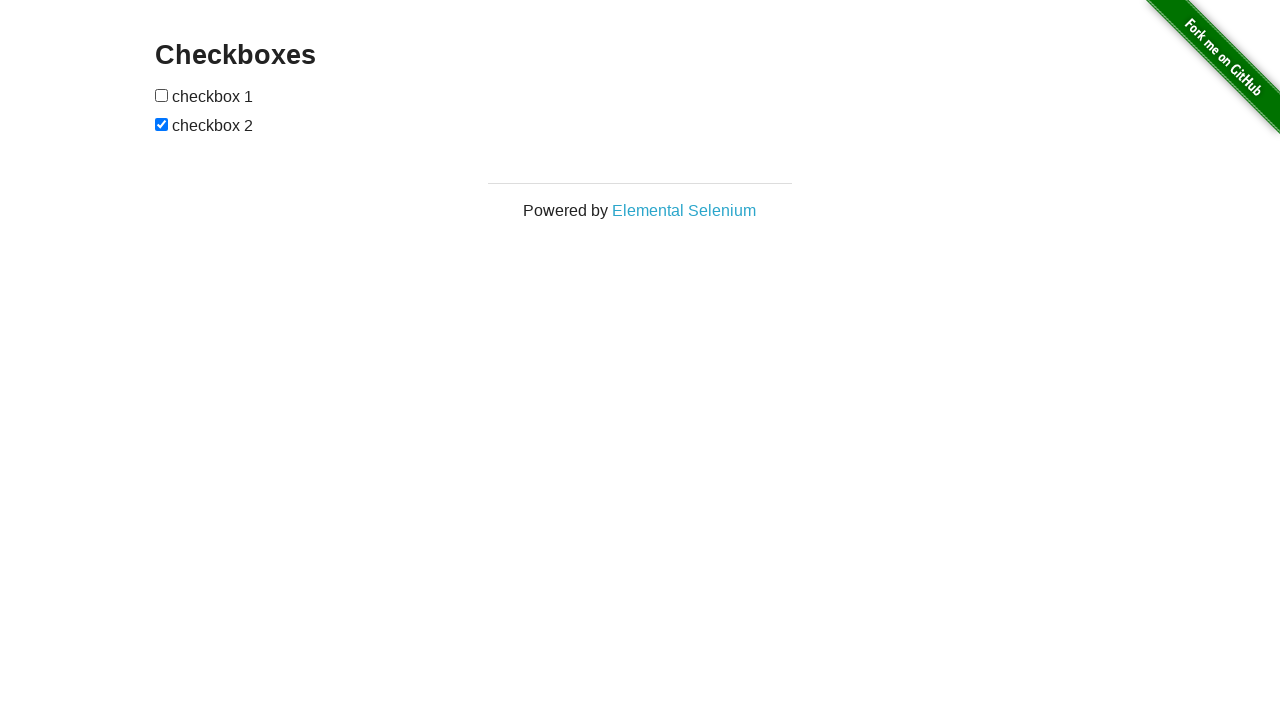

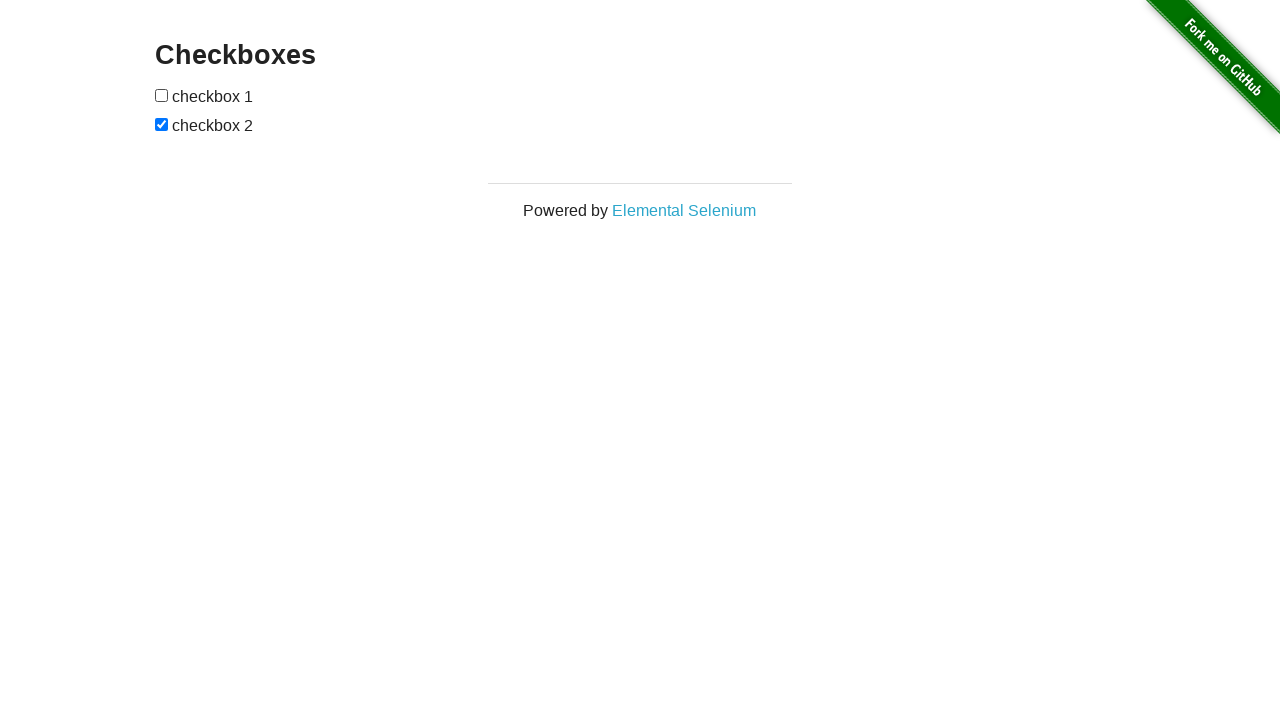